Tests bank manager functionality by adding a new customer and verifying the customer list contains both existing and newly added customers

Starting URL: https://www.globalsqa.com/angularJs-protractor/BankingProject/#/login

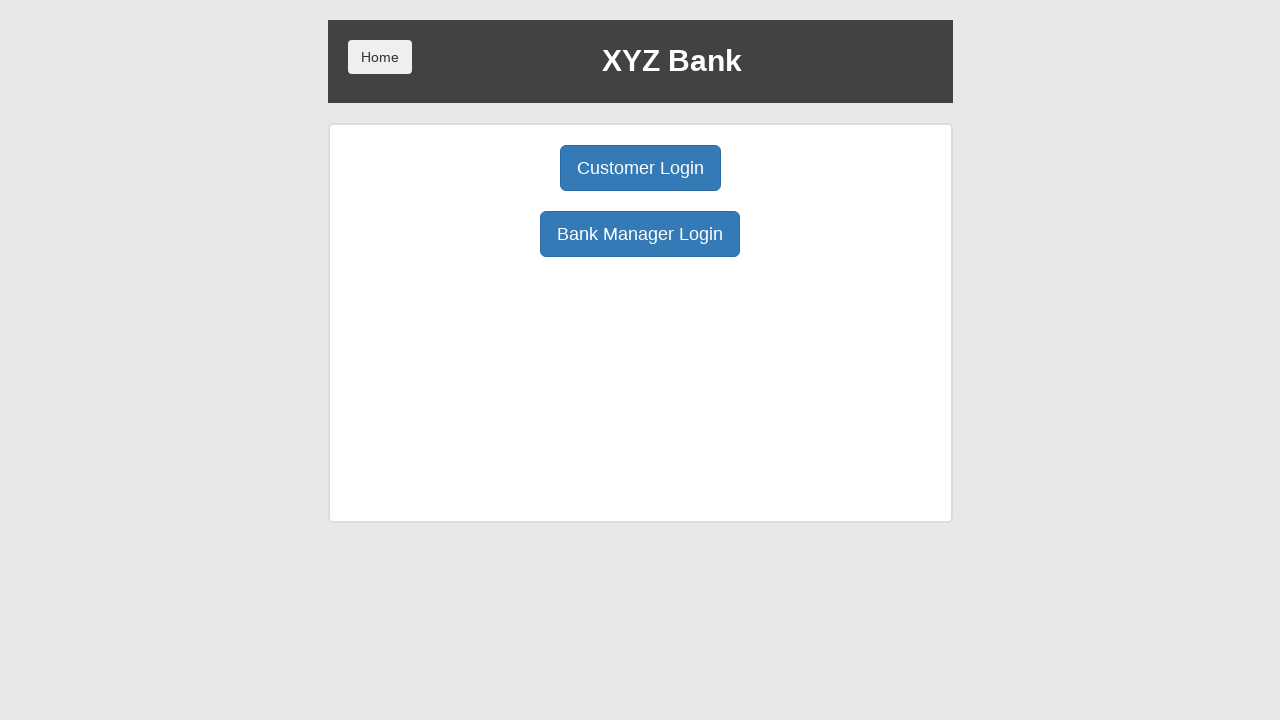

Clicked Bank Manager Login button at (640, 234) on button:text('Bank Manager Login')
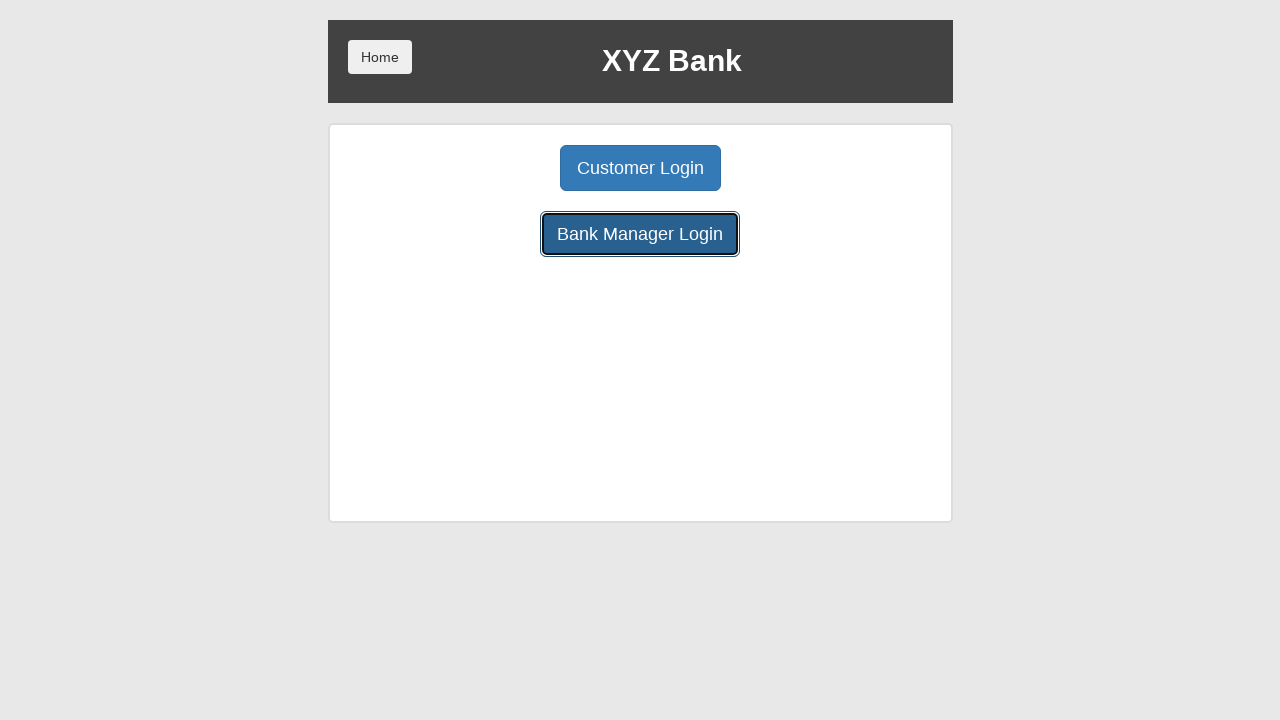

Clicked Customers tab at (792, 168) on xpath=/html/body/div/div/div[2]/div/div[1]/button[3]
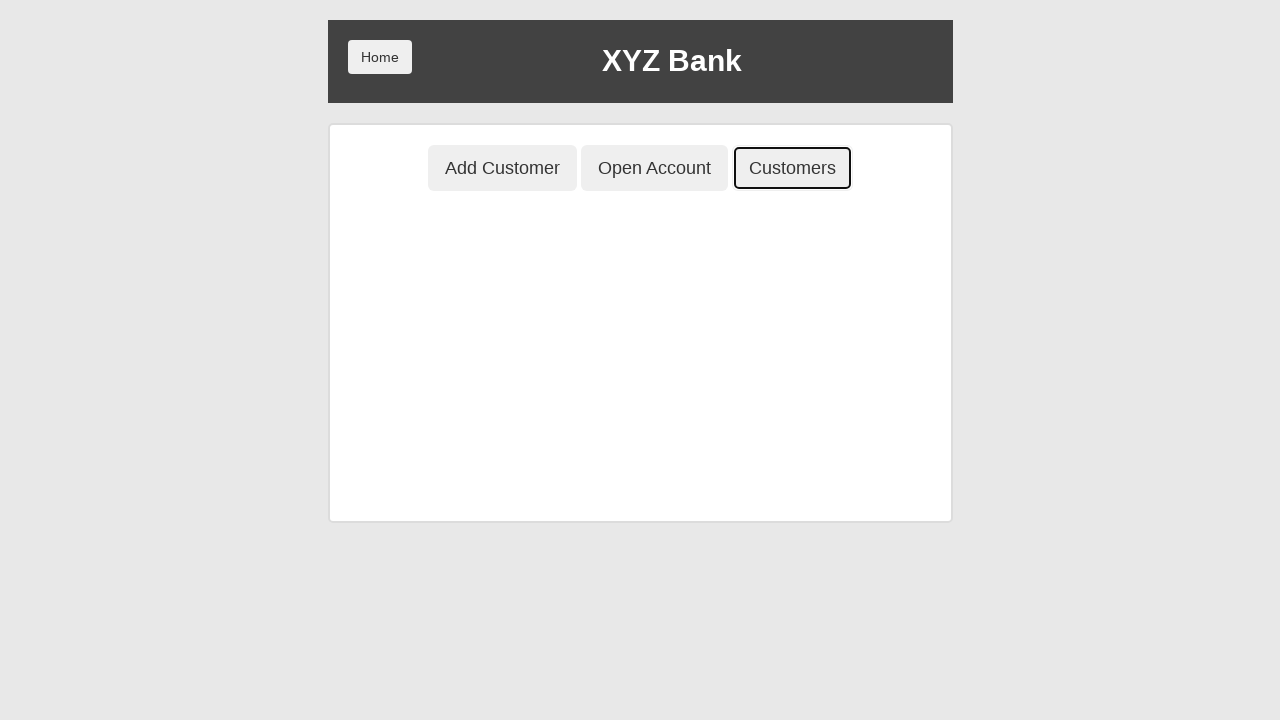

Verified existing customer with postal code E55555 found in customers table
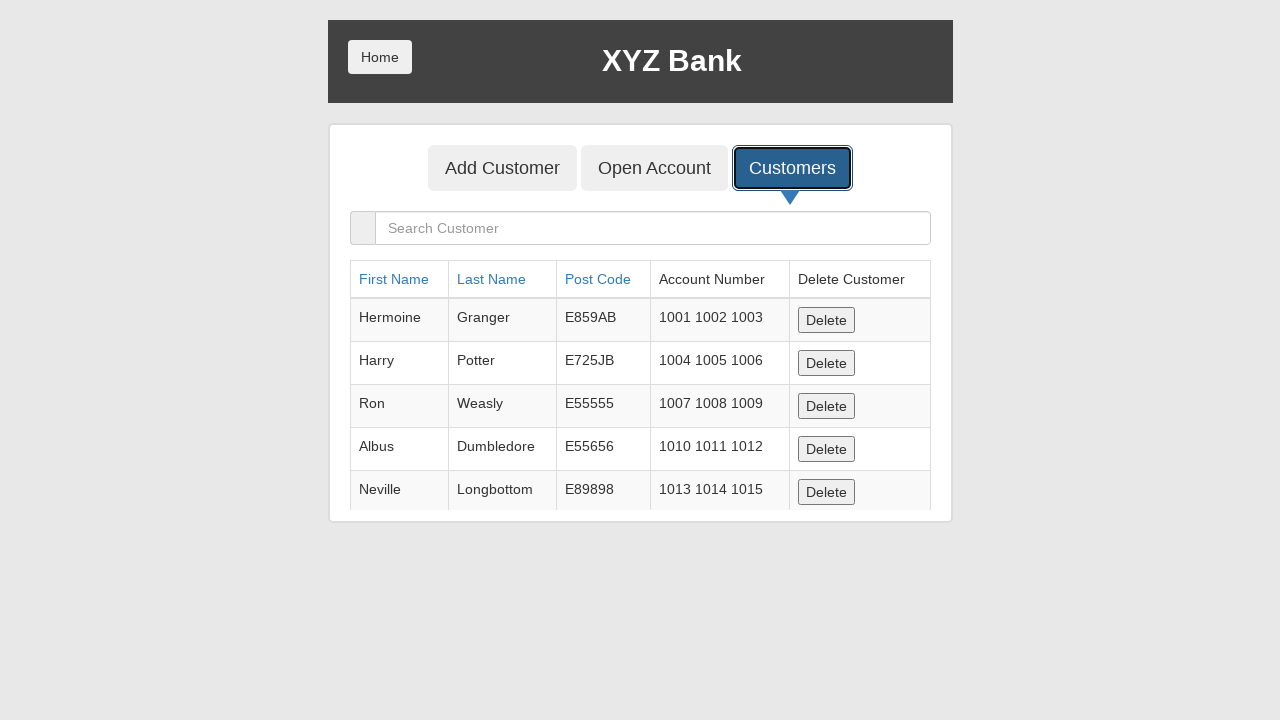

Navigated back to manager menu
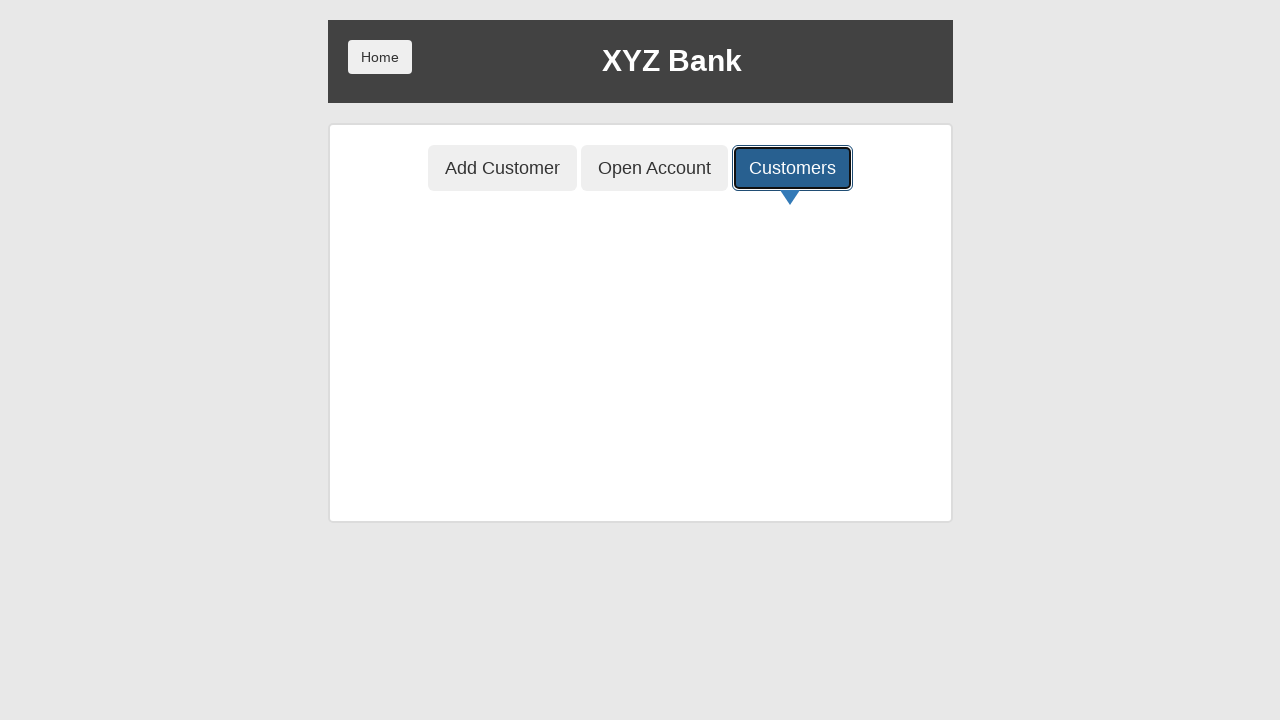

Clicked Add Customer button at (502, 168) on button[ng-class='btnClass1']
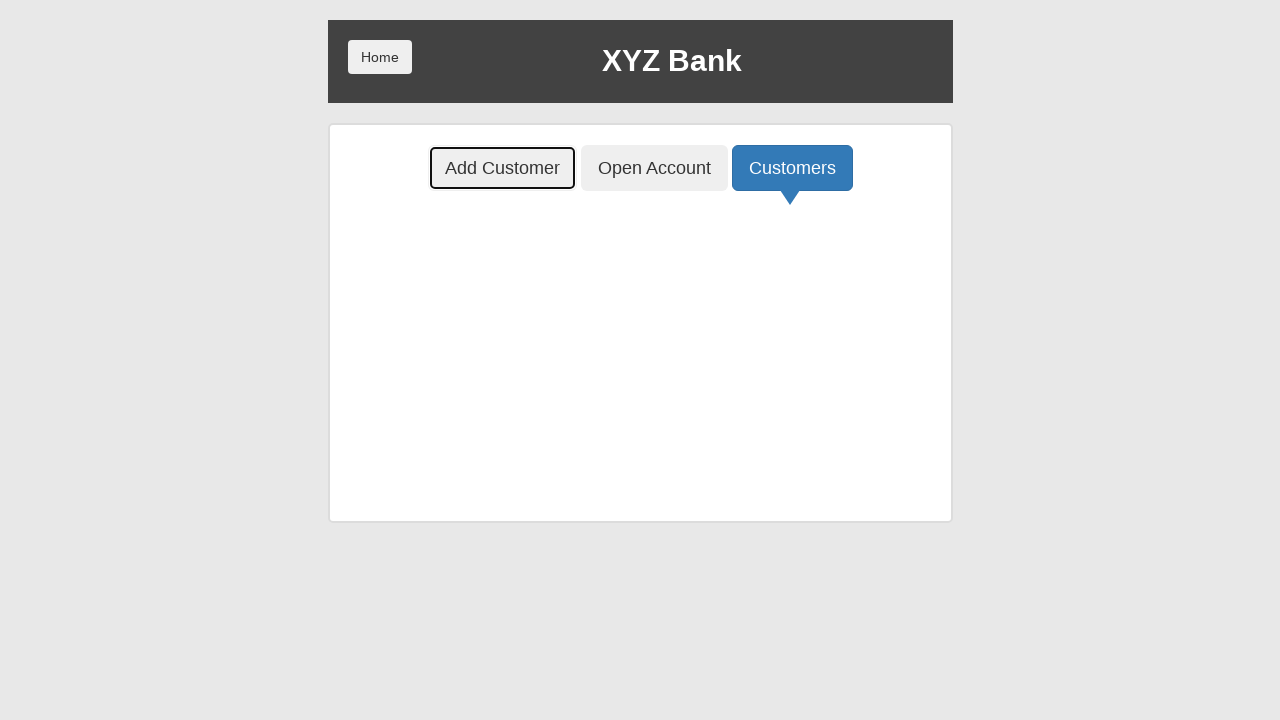

Filled in first name 'Tomy' on input[ng-model='fName']
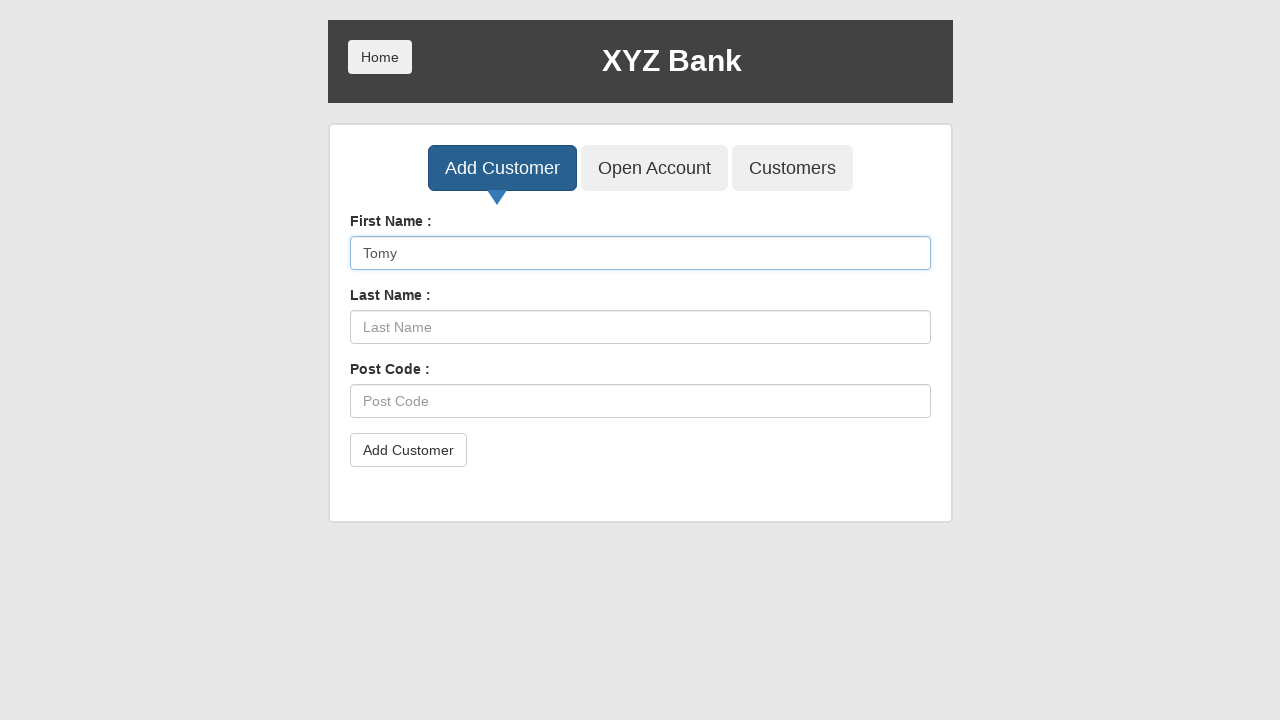

Filled in last name 'Teres' on input[ng-model='lName']
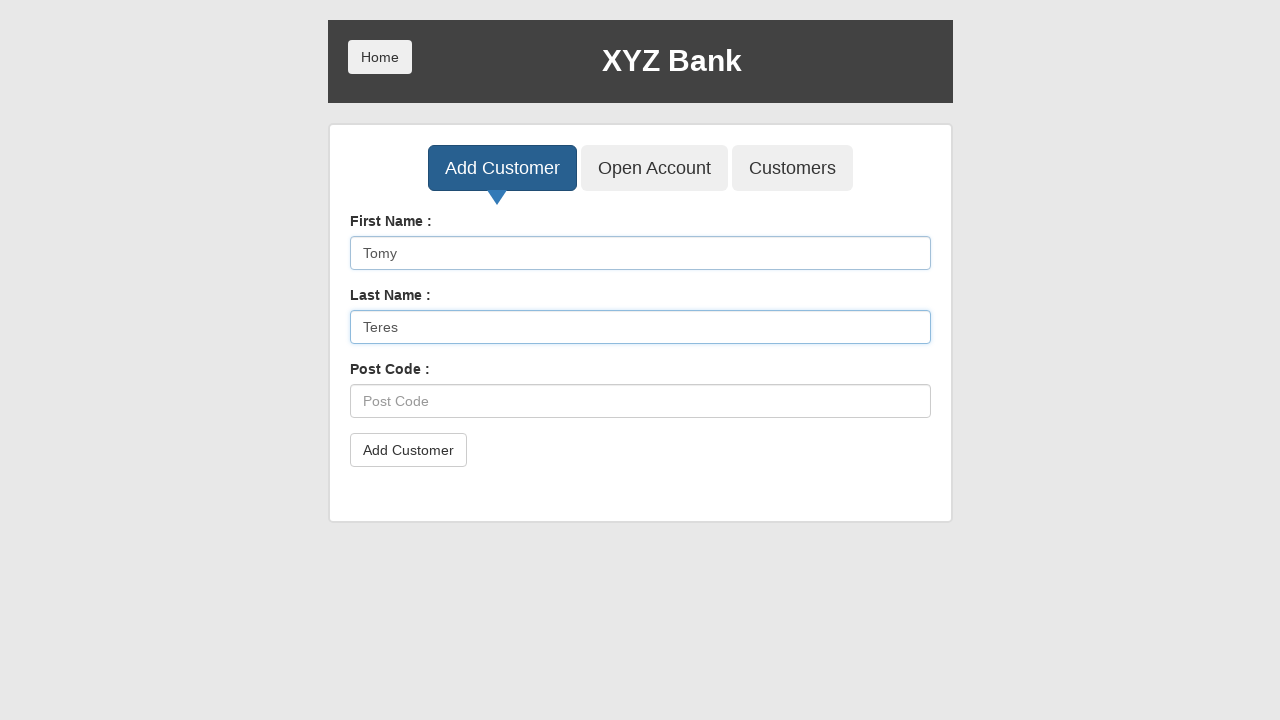

Filled in postal code '895623' on input[ng-model='postCd']
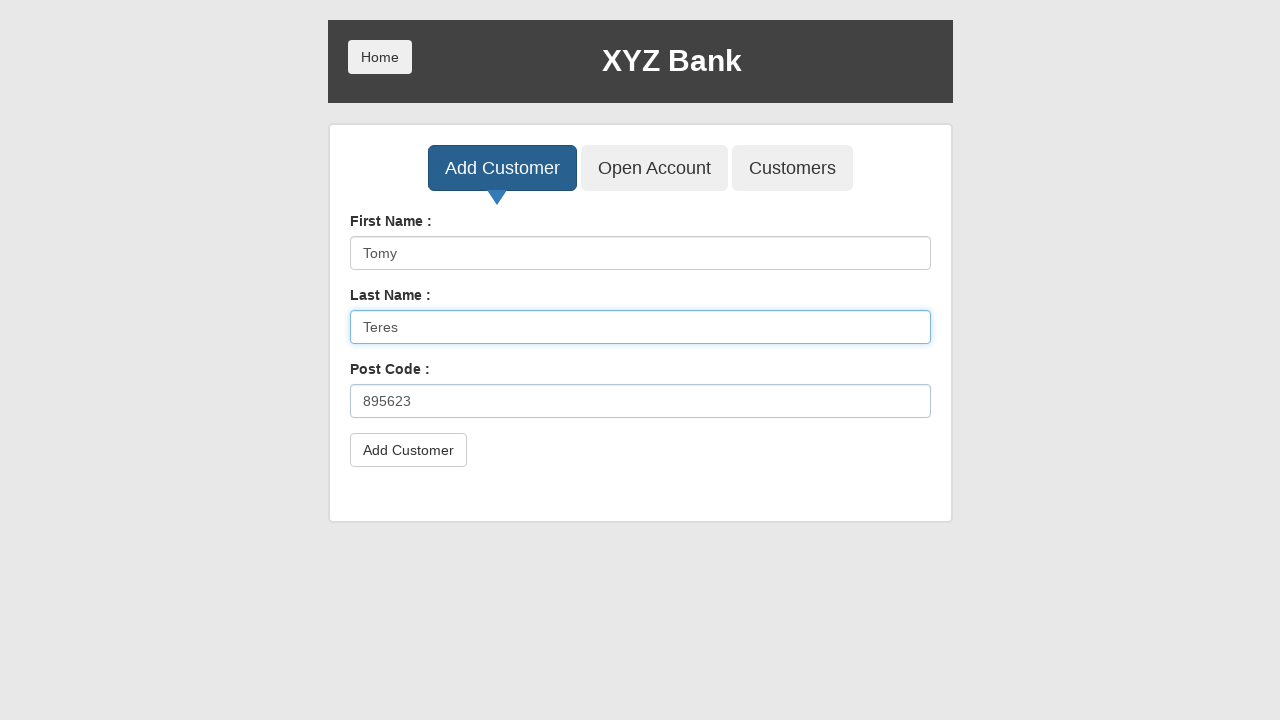

Clicked submit button to add new customer at (408, 450) on button[type='submit']
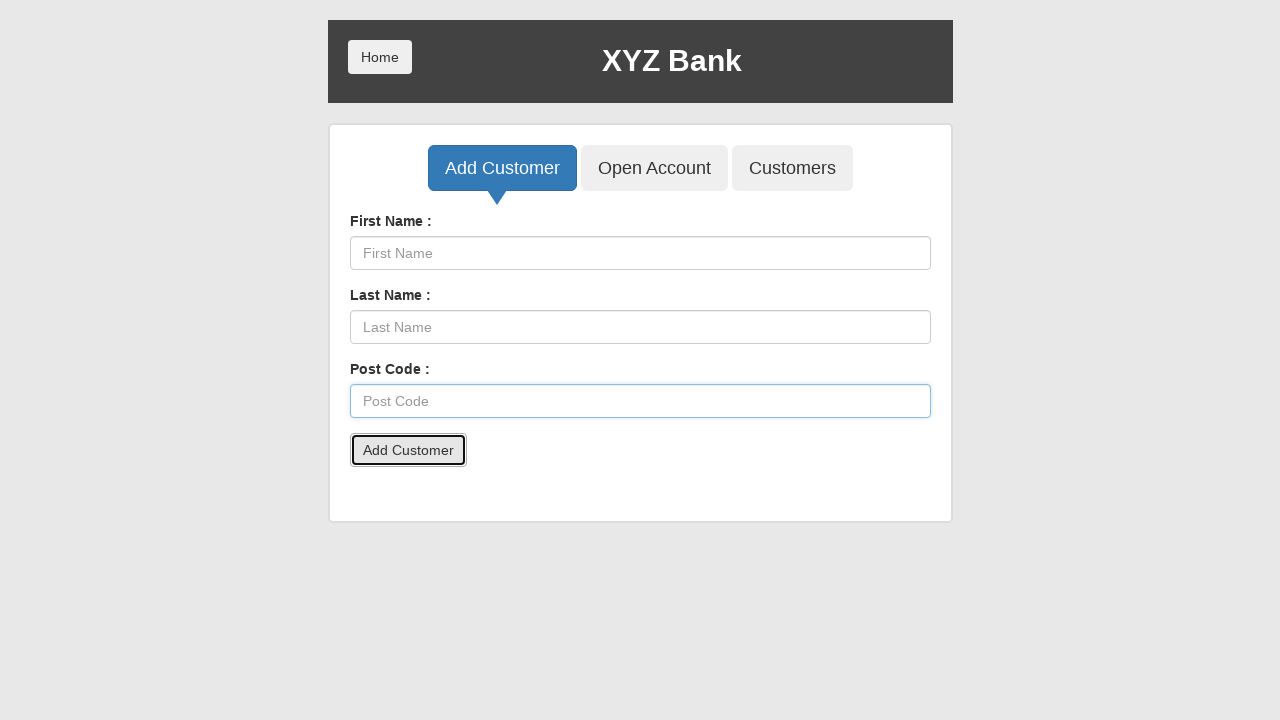

Accepted confirmation alert
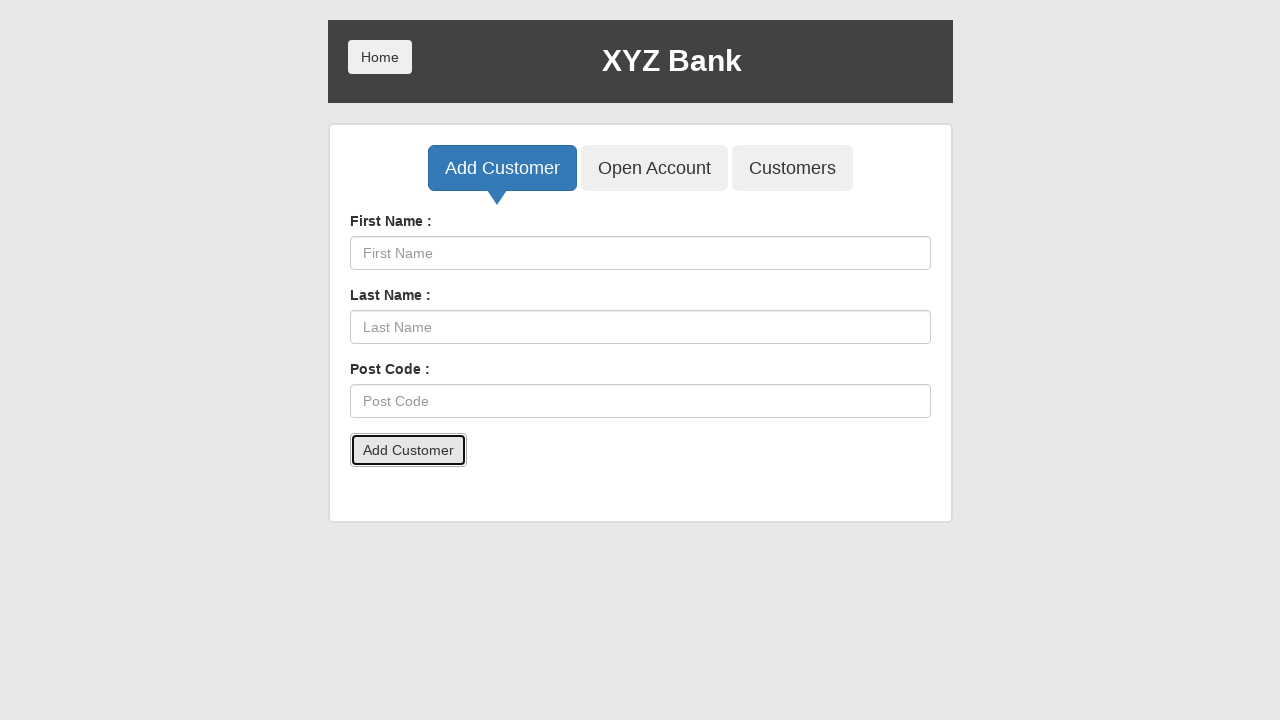

Clicked Customers tab to view updated customer list at (792, 168) on xpath=/html/body/div/div/div[2]/div/div[1]/button[3]
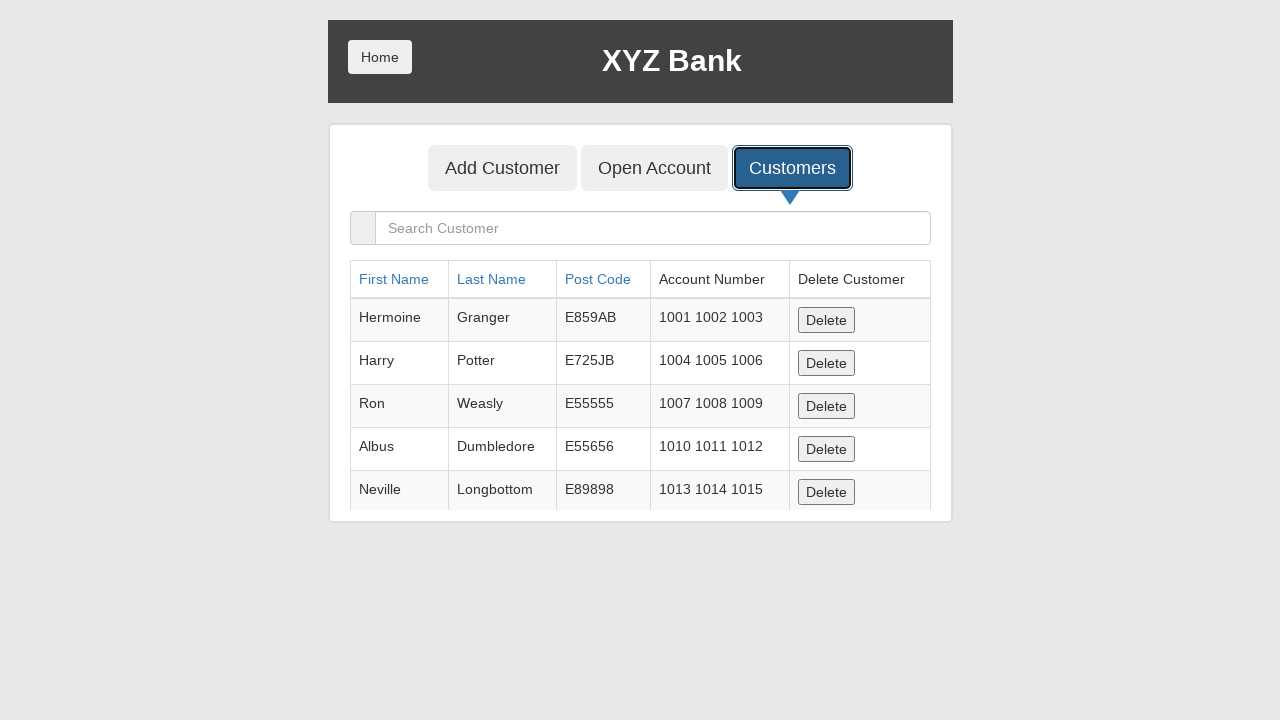

Waited for customers table to load
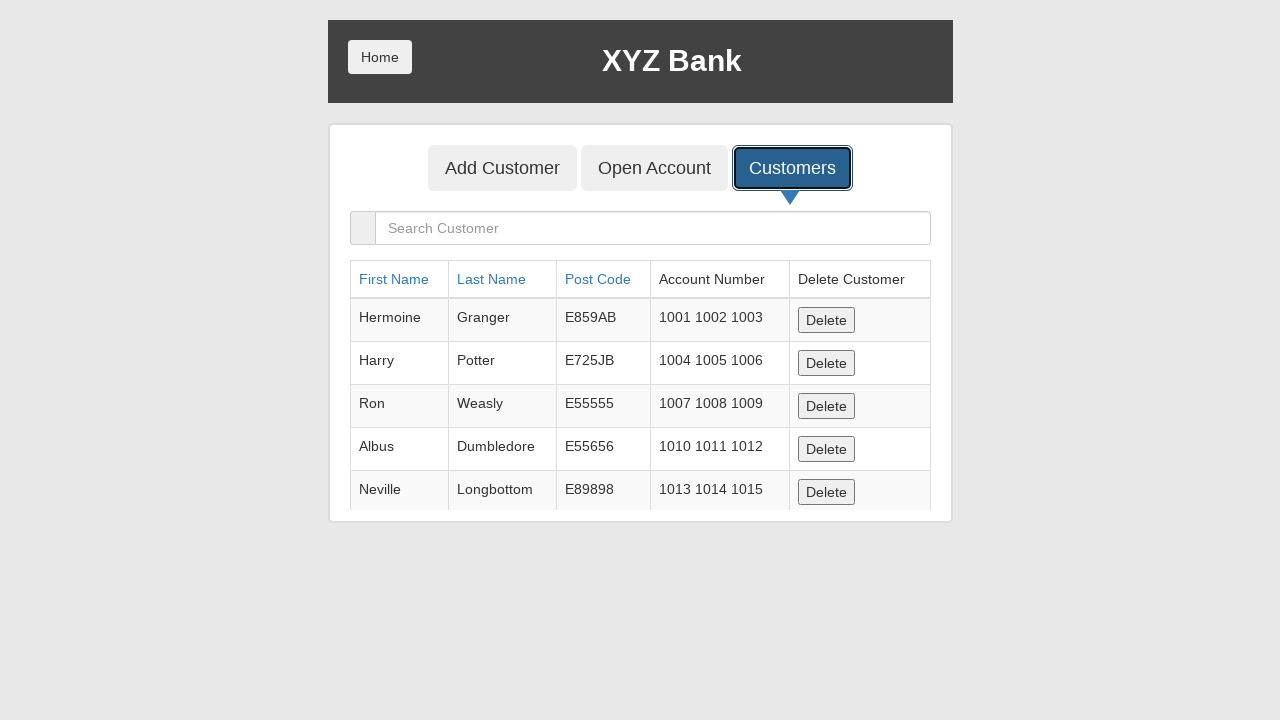

Verified newly added customer 'Tomy' appears in customers table
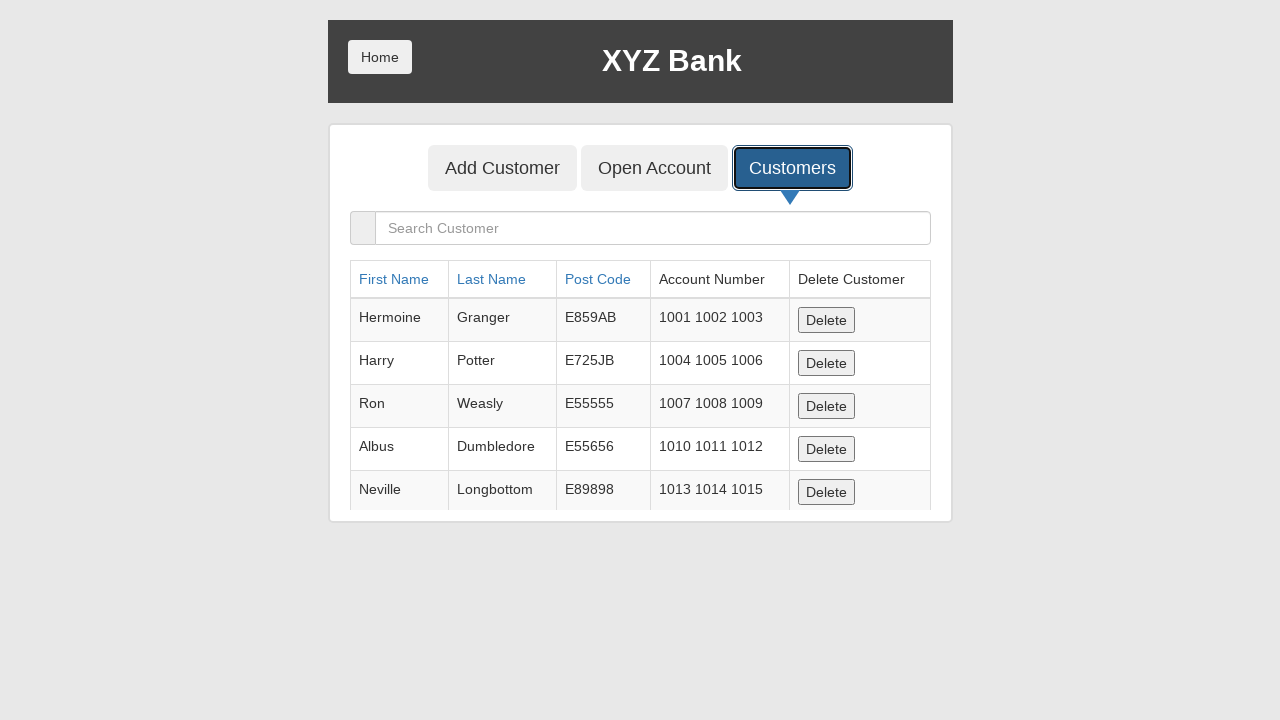

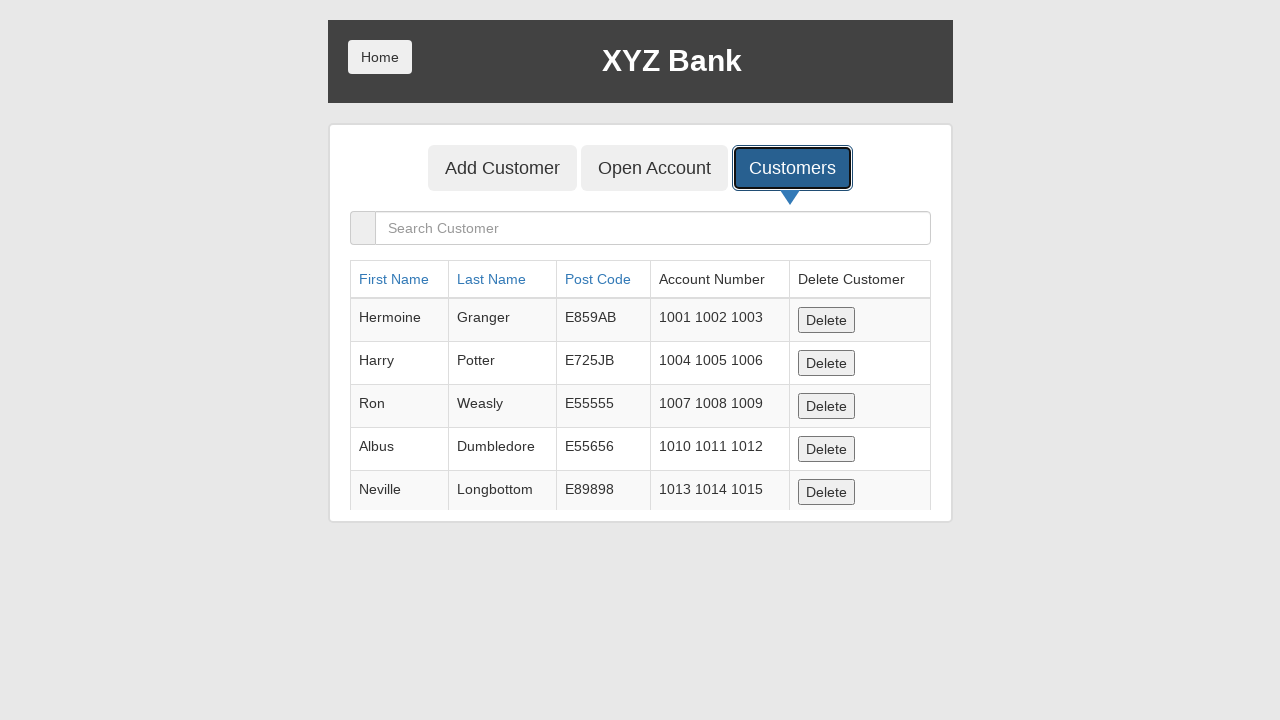